Tests JavaScript prompt alert by clicking a button, entering text in the prompt dialog, and accepting it

Starting URL: https://bonigarcia.dev/selenium-webdriver-java/dialog-boxes.html

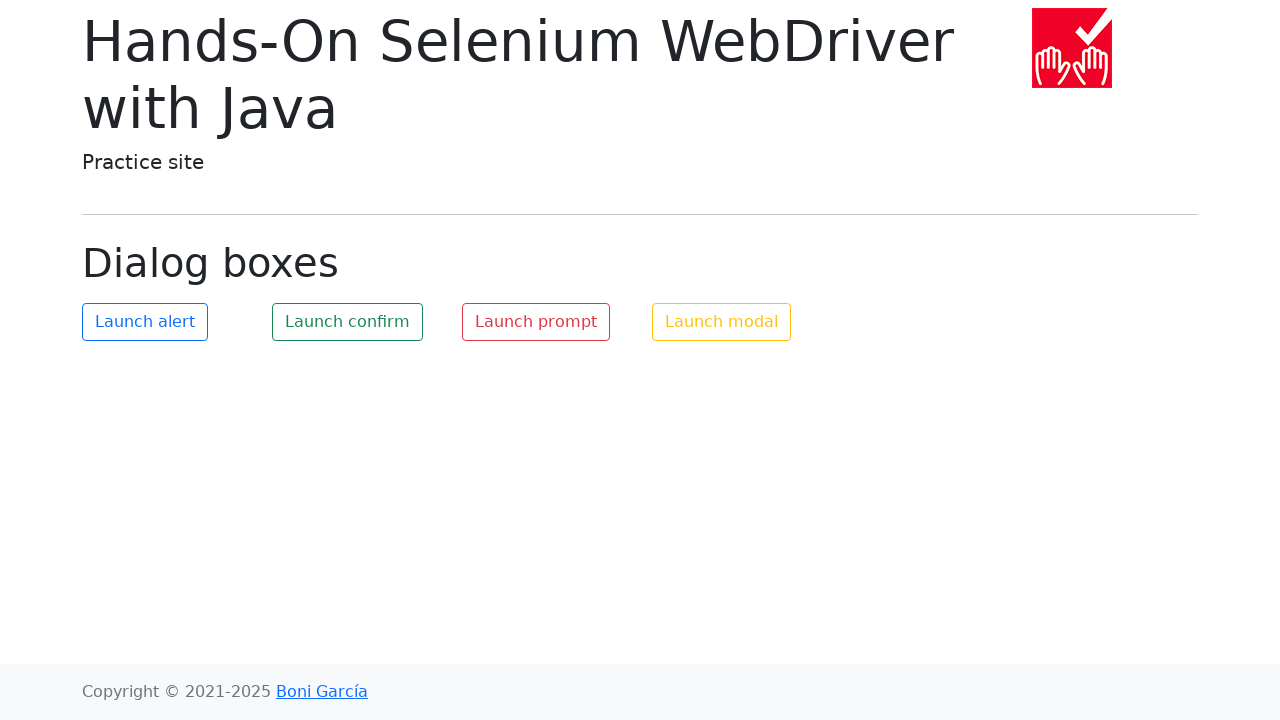

Set up dialog handler to accept prompt with 'Test User alert'
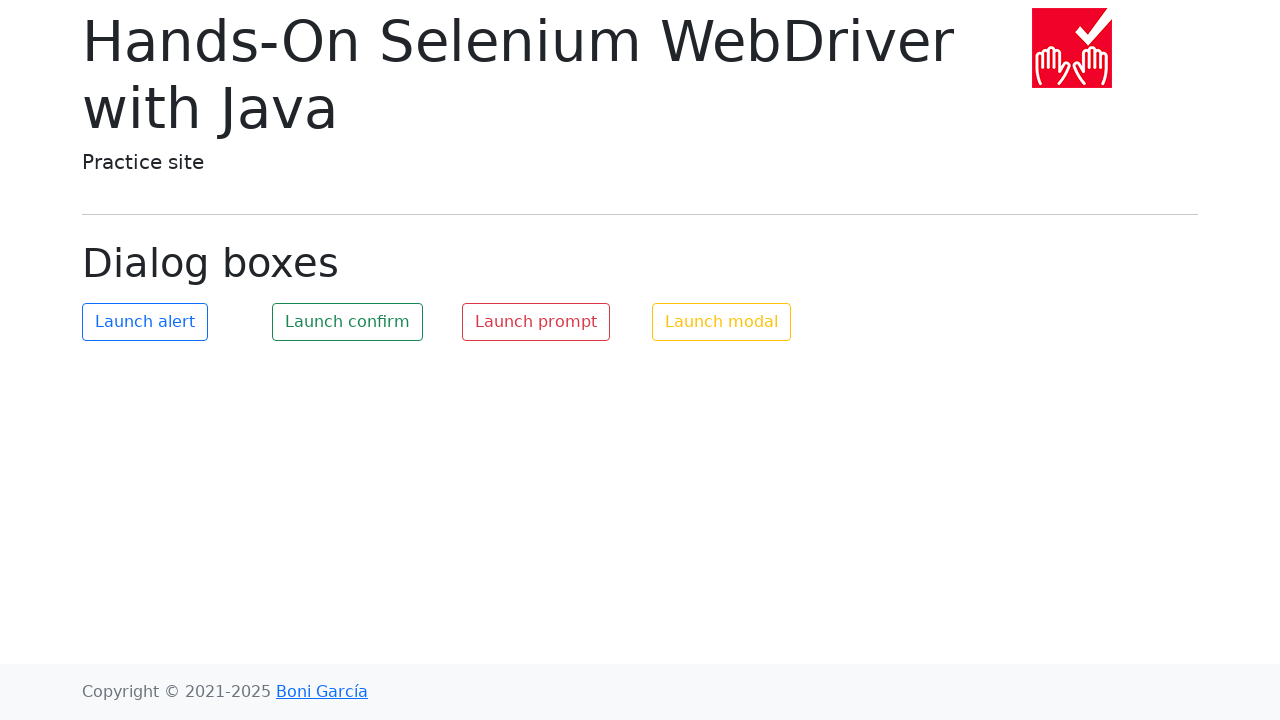

Clicked the prompt button to trigger JavaScript alert at (536, 322) on #my-prompt
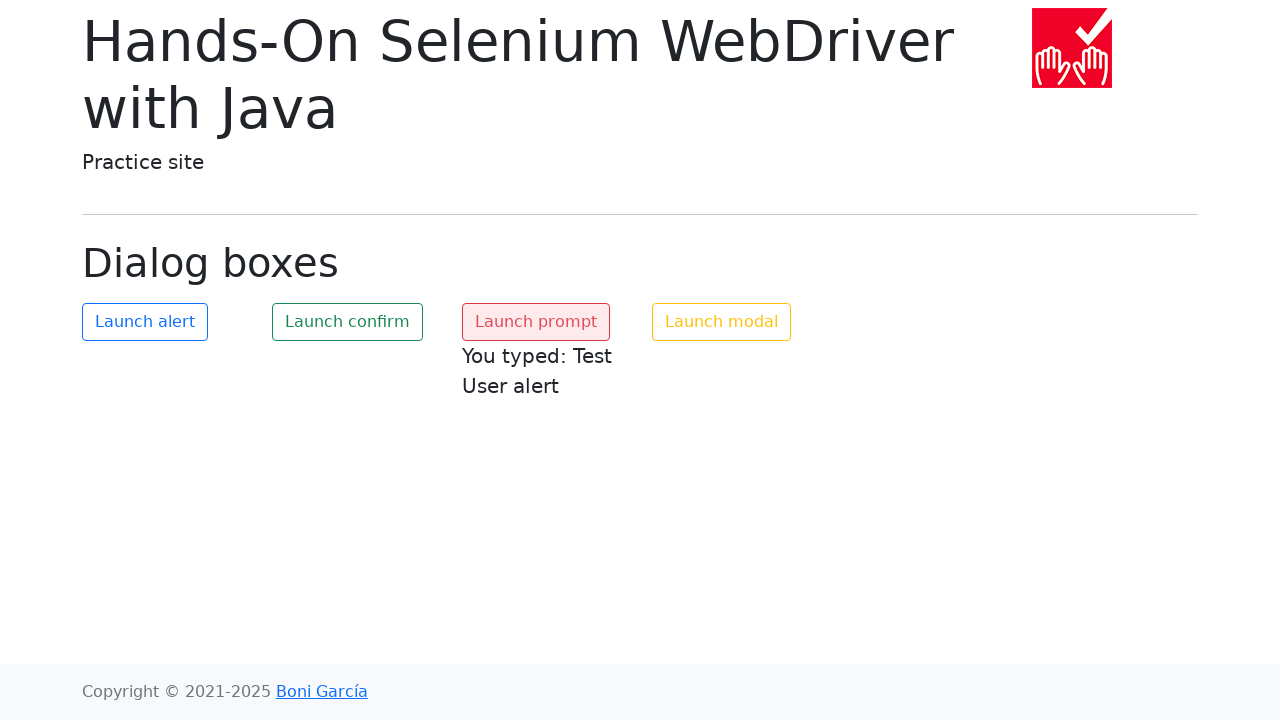

Prompt text result appeared on page
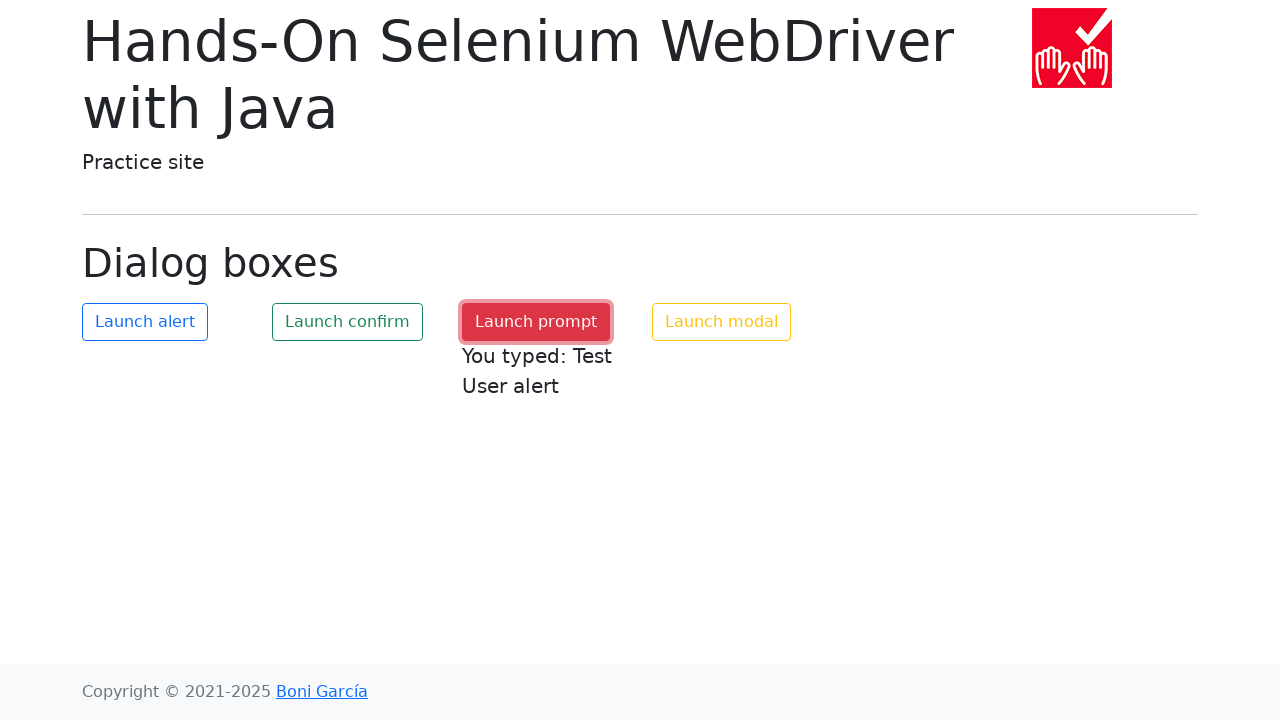

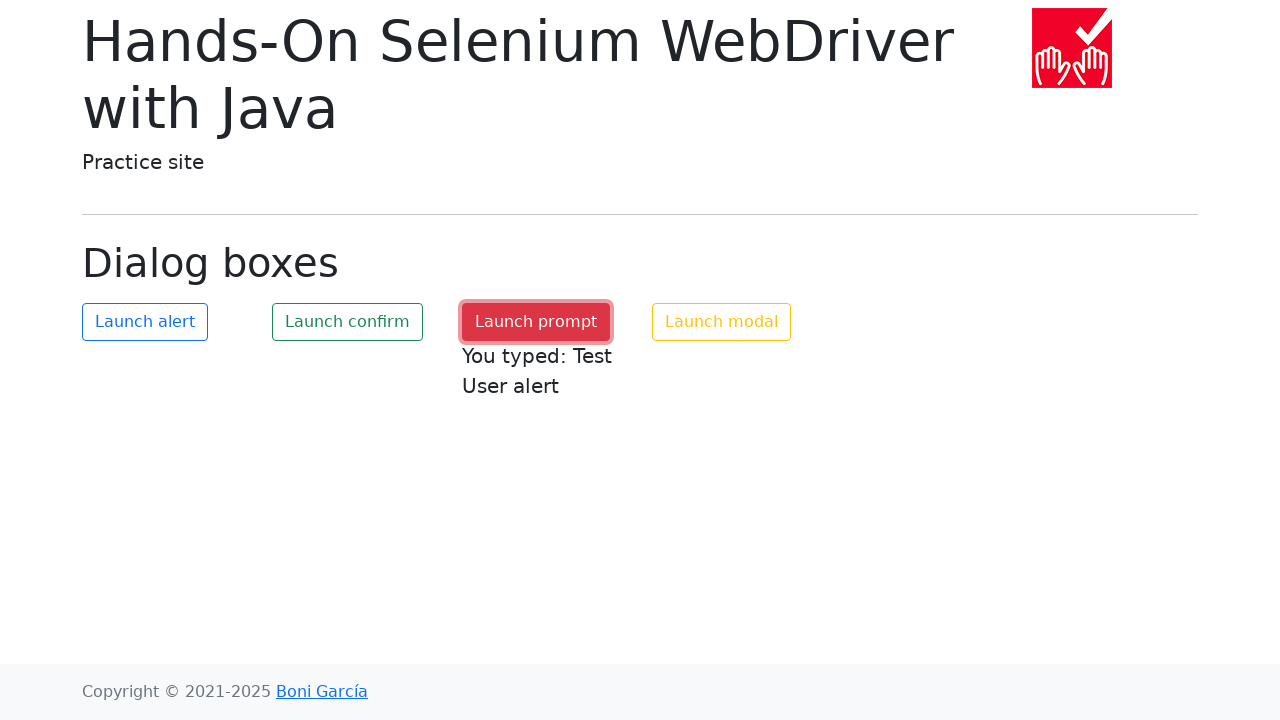